Navigates to the tooltips demo page and verifies that the tooltip button contains the expected text

Starting URL: https://demoqa.com/tool-tips/

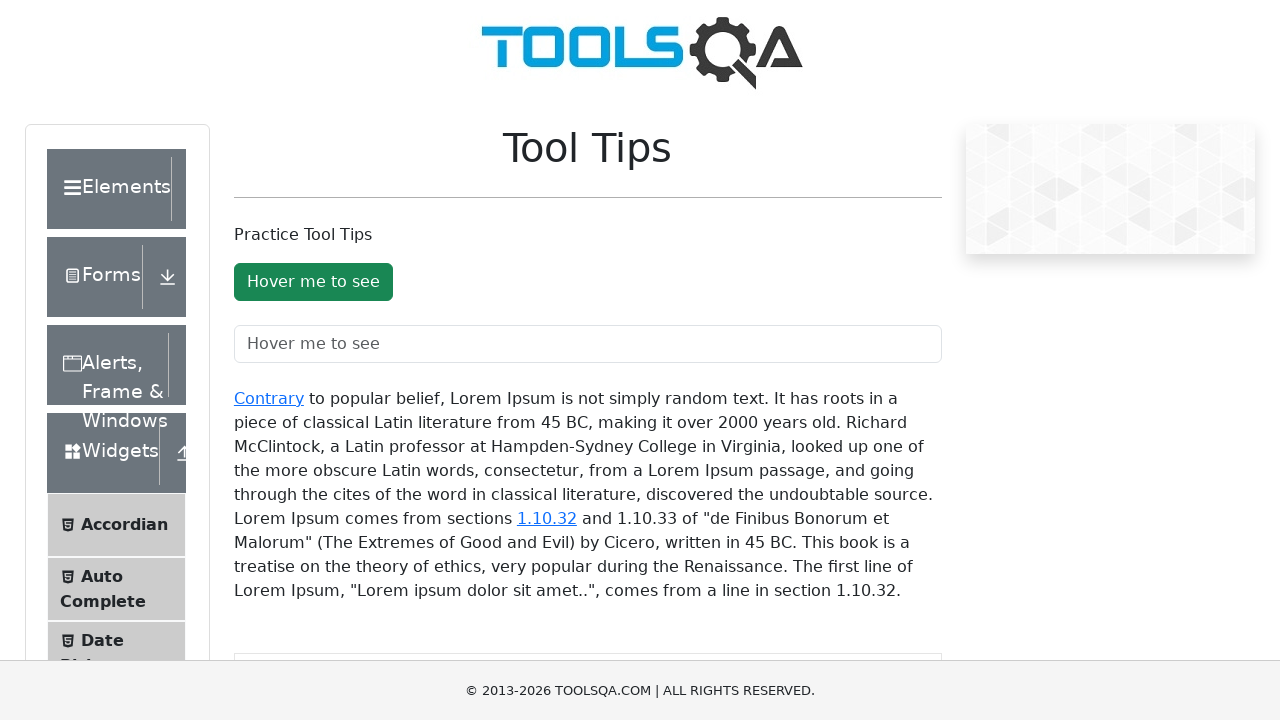

Navigated to the tooltips demo page
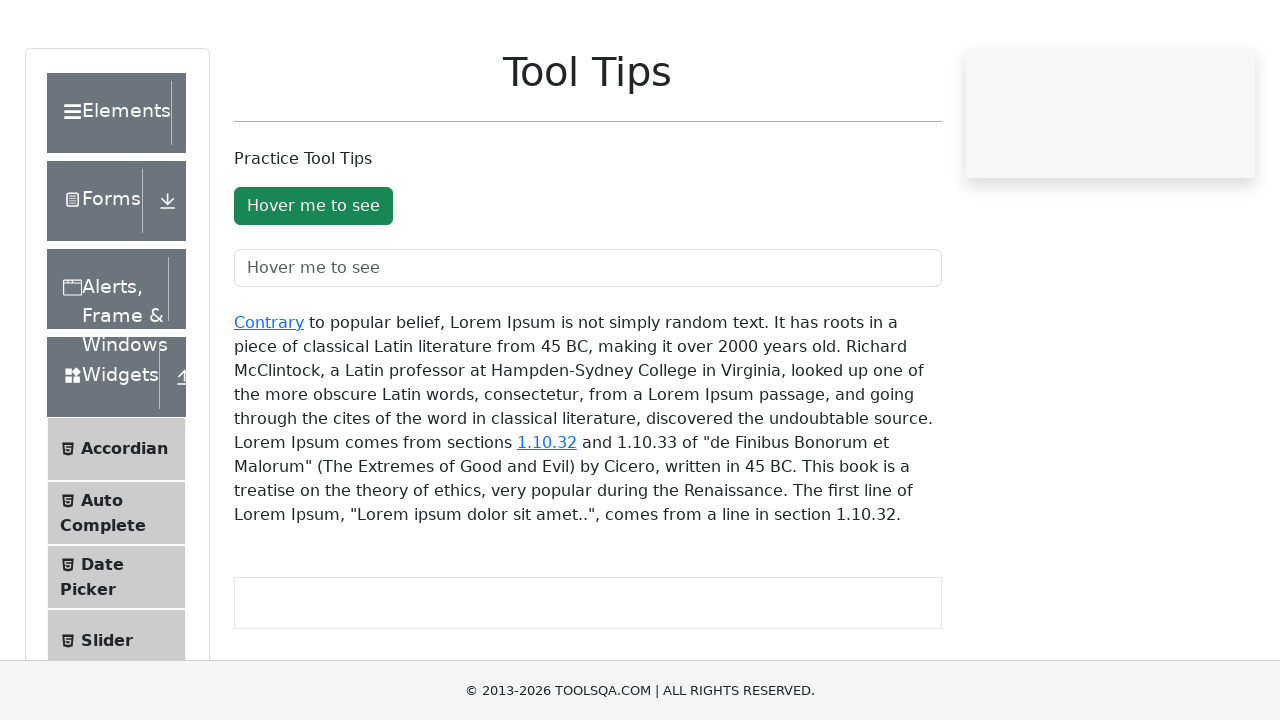

Located the tooltip button element
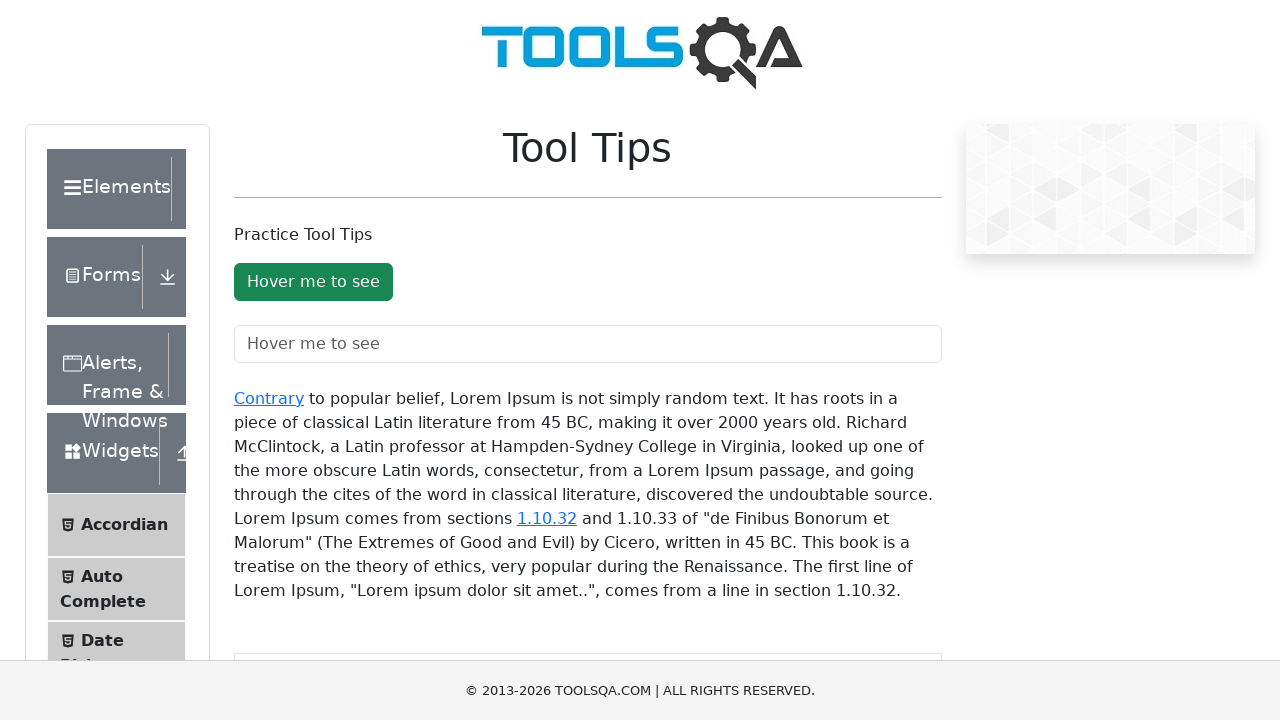

Retrieved tooltip button text content
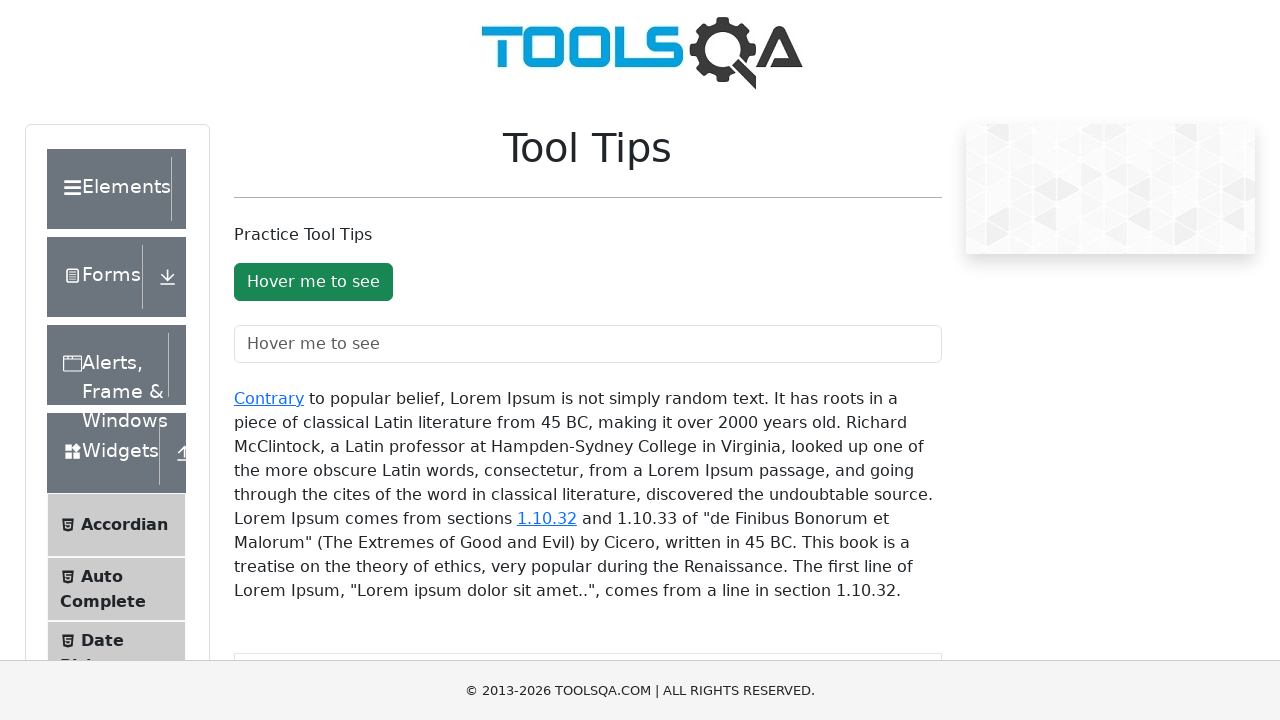

Verified tooltip button contains expected text 'Hover me to see'
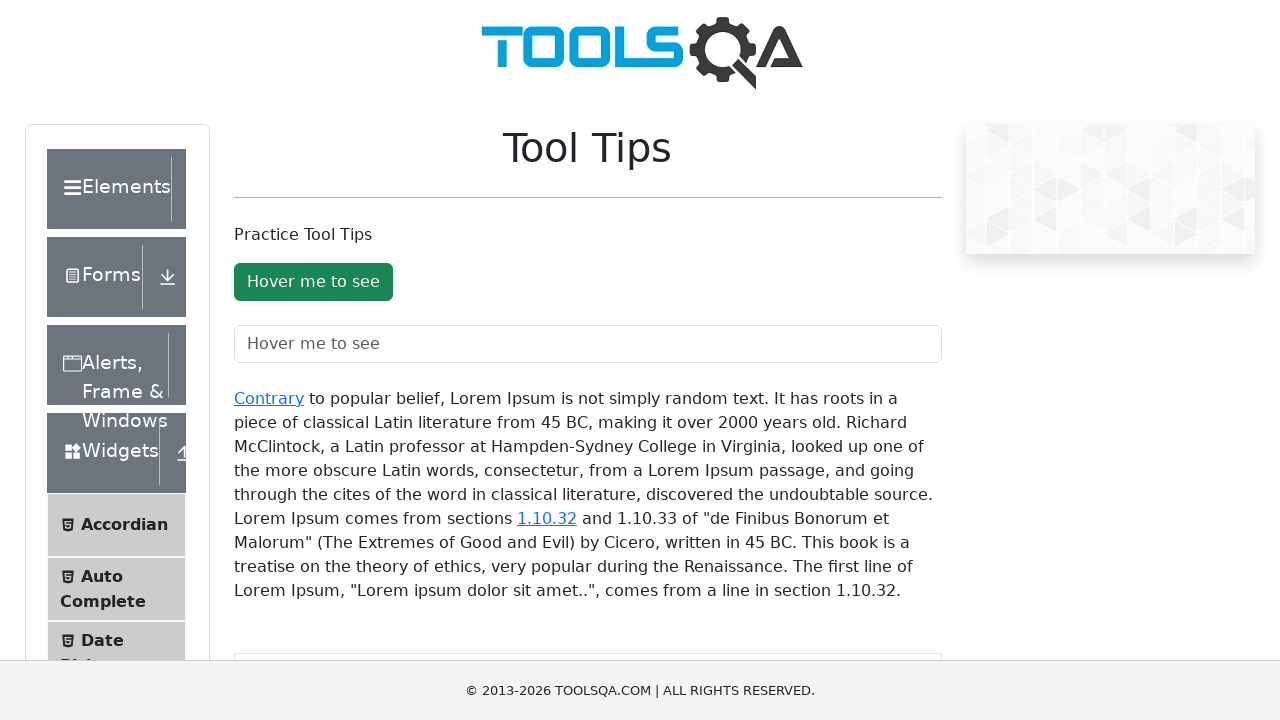

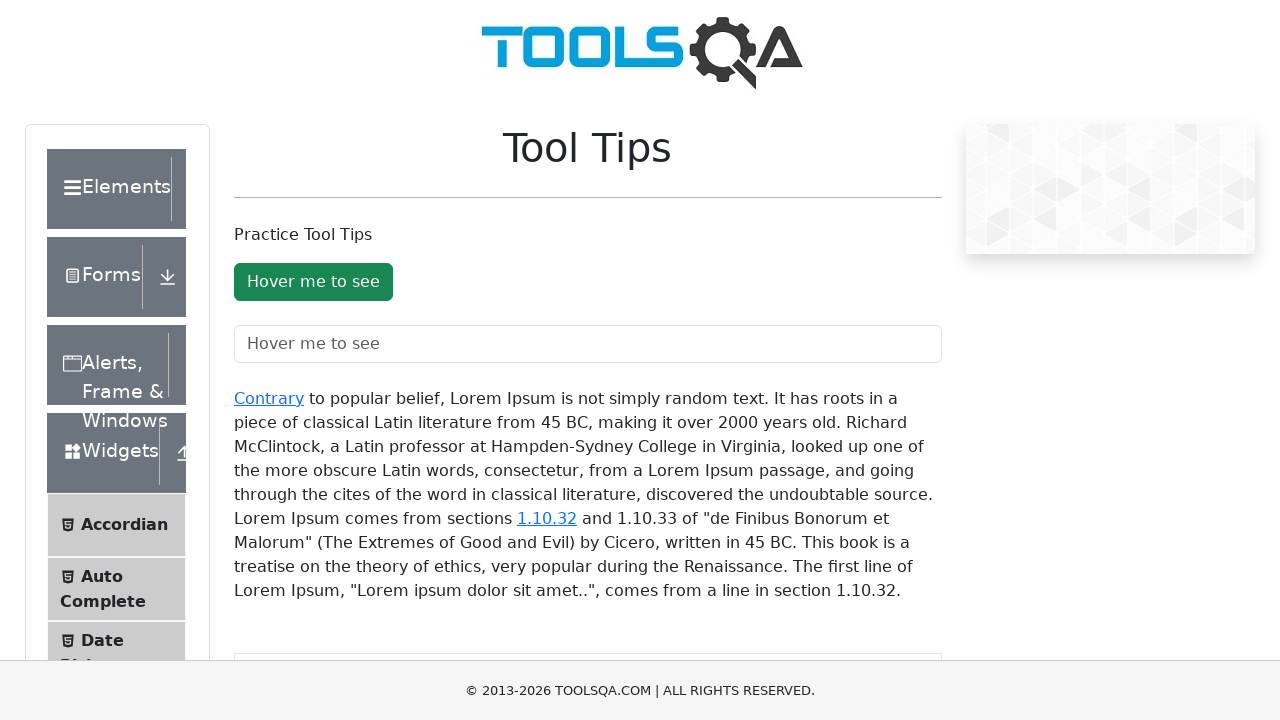